Tests date picker functionality on a ticket booking form by navigating to the booking page and selecting a specific date of birth using dropdowns for month and year

Starting URL: https://www.dummyticket.com/

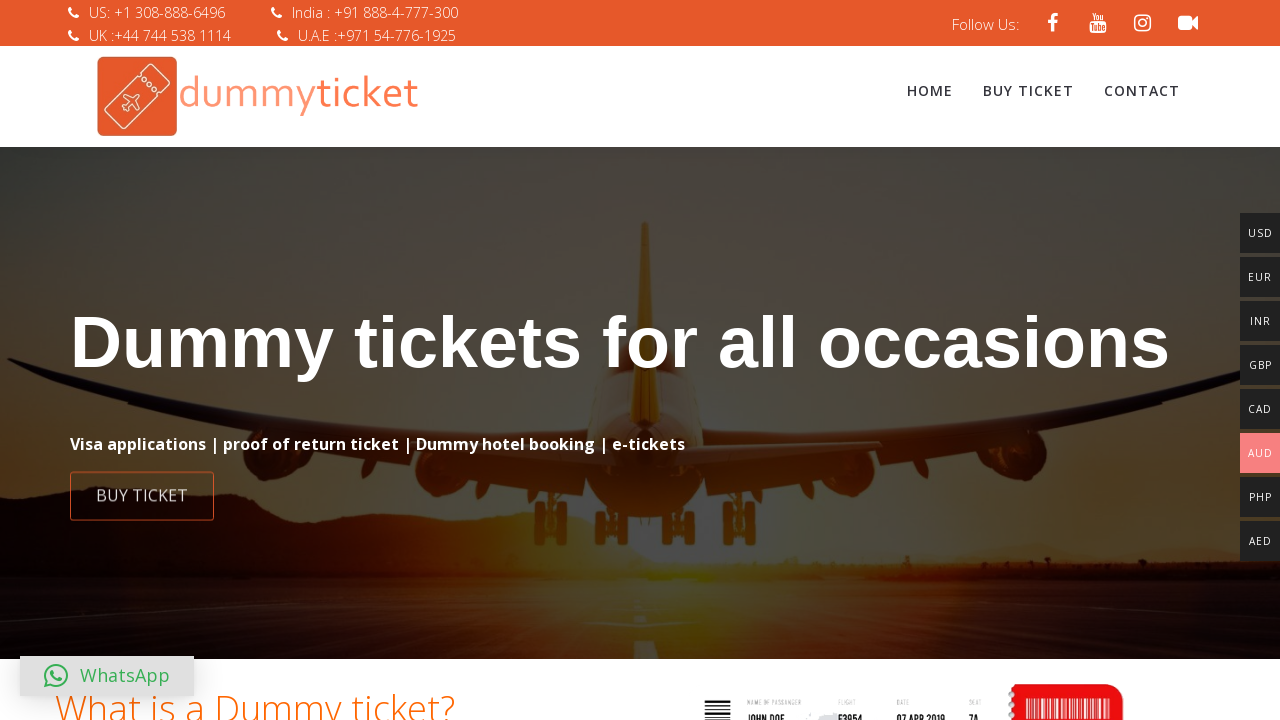

Clicked 'BUY TICKET' link to navigate to booking page at (142, 490) on xpath=//span[text()='BUY TICKET']/parent::a
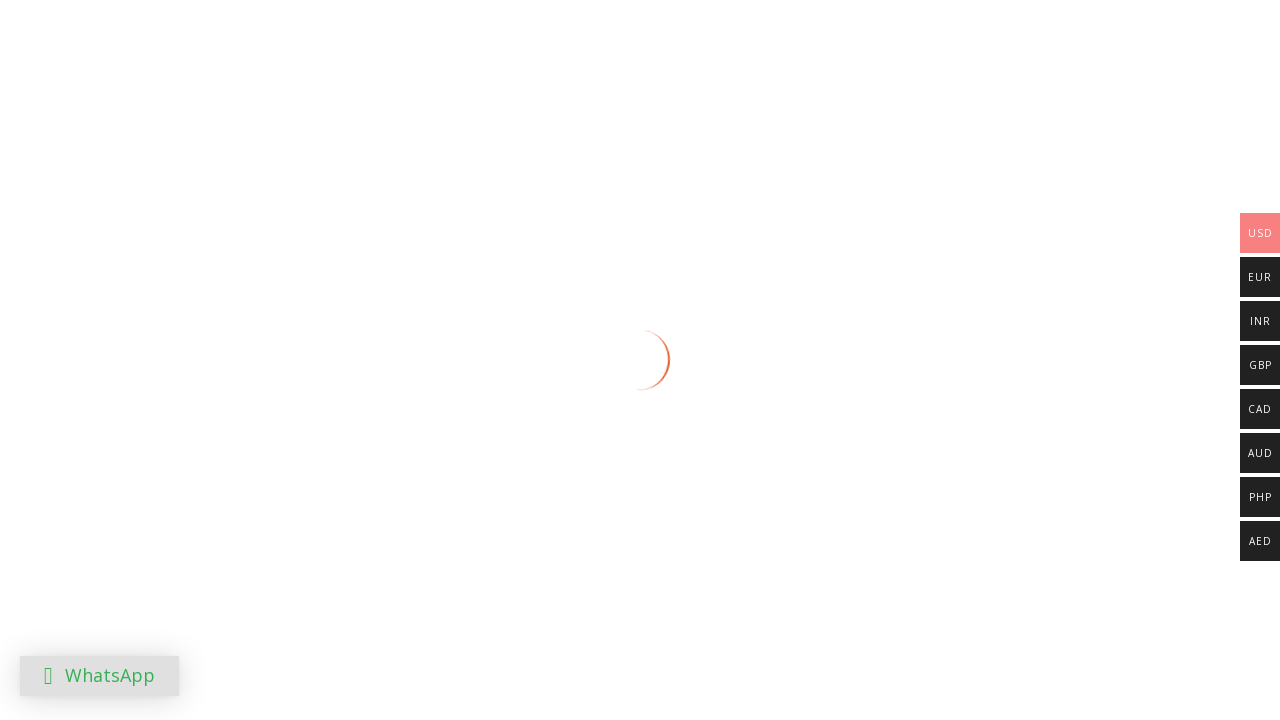

Clicked date of birth input field to open date picker at (344, 360) on xpath=//*[@id="dob"]
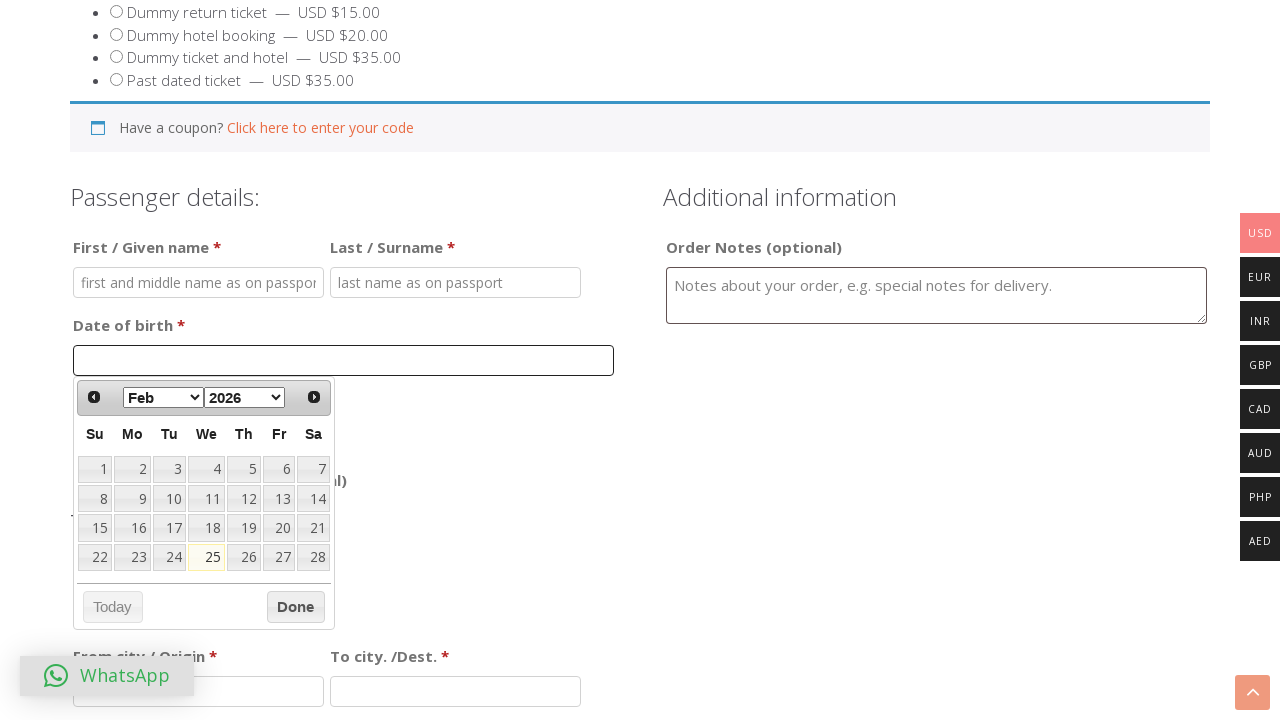

Clicked month dropdown to open it at (163, 397) on xpath=//*[@id="ui-datepicker-div"]/div[1]/div/select[1]
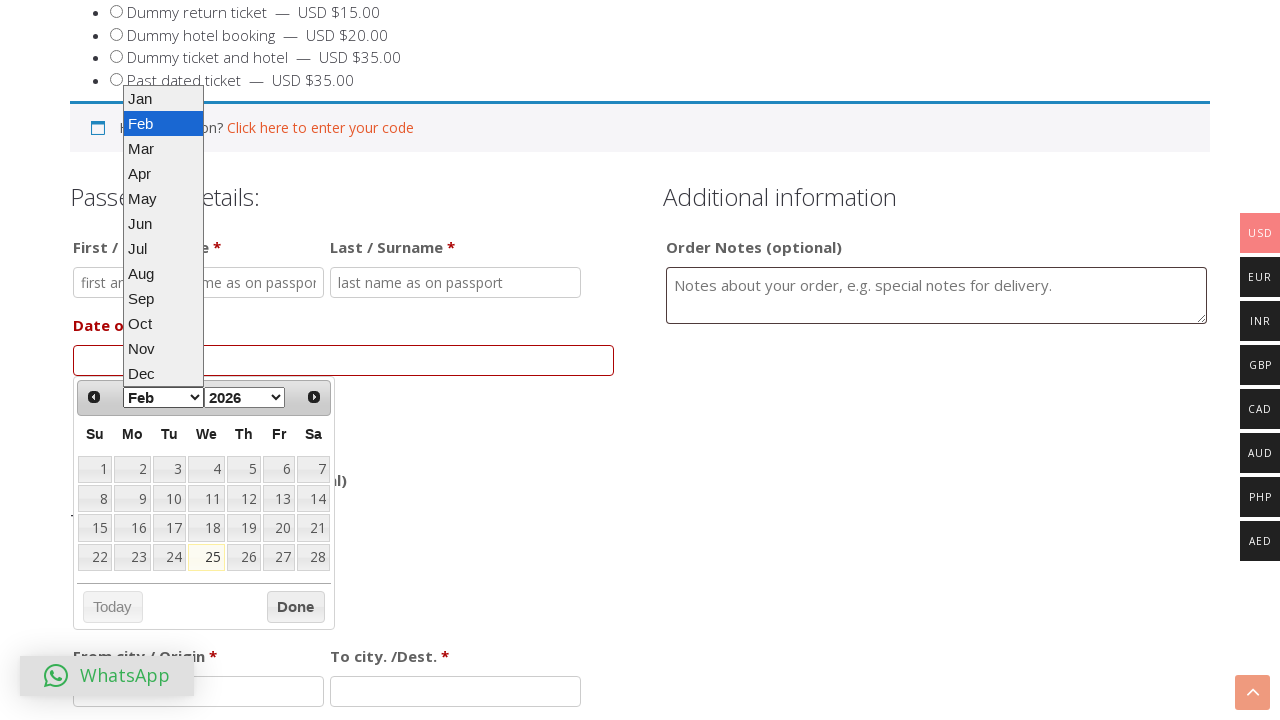

Selected July (month 6) from month dropdown on select[aria-label='Select month']
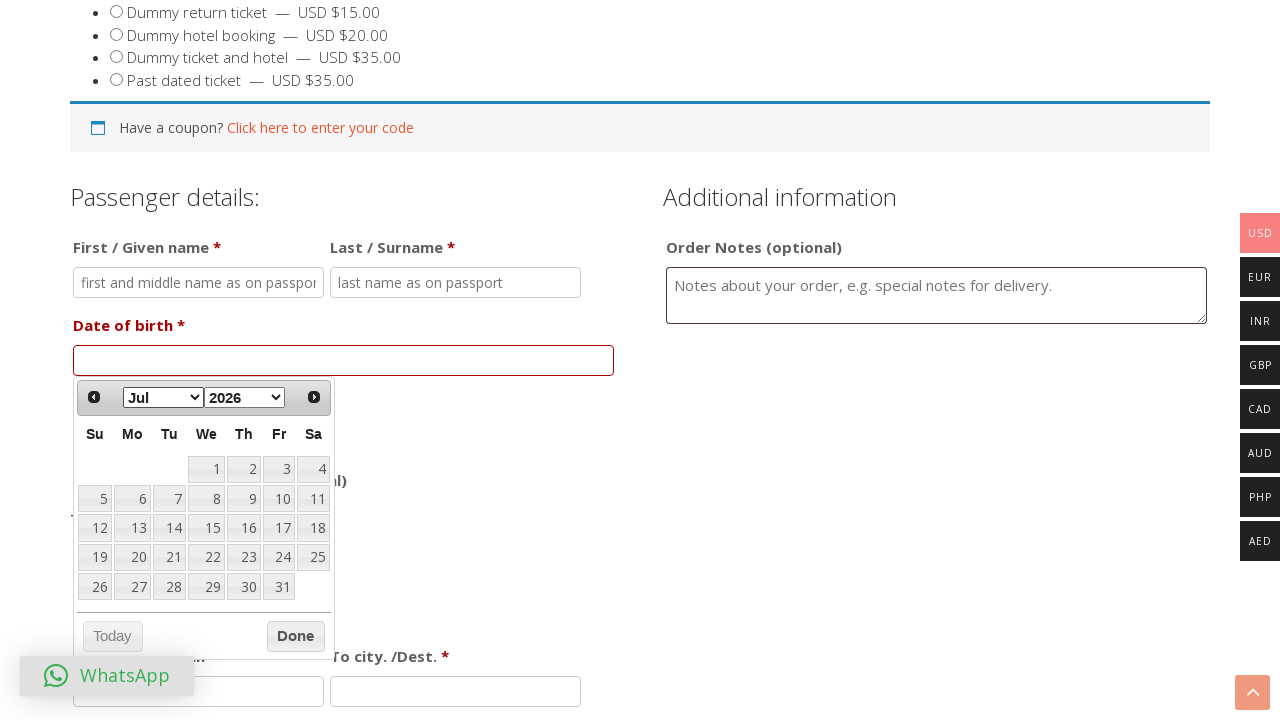

Clicked year dropdown to open it at (245, 397) on xpath=//*[@id="ui-datepicker-div"]/div[1]/div/select[2]
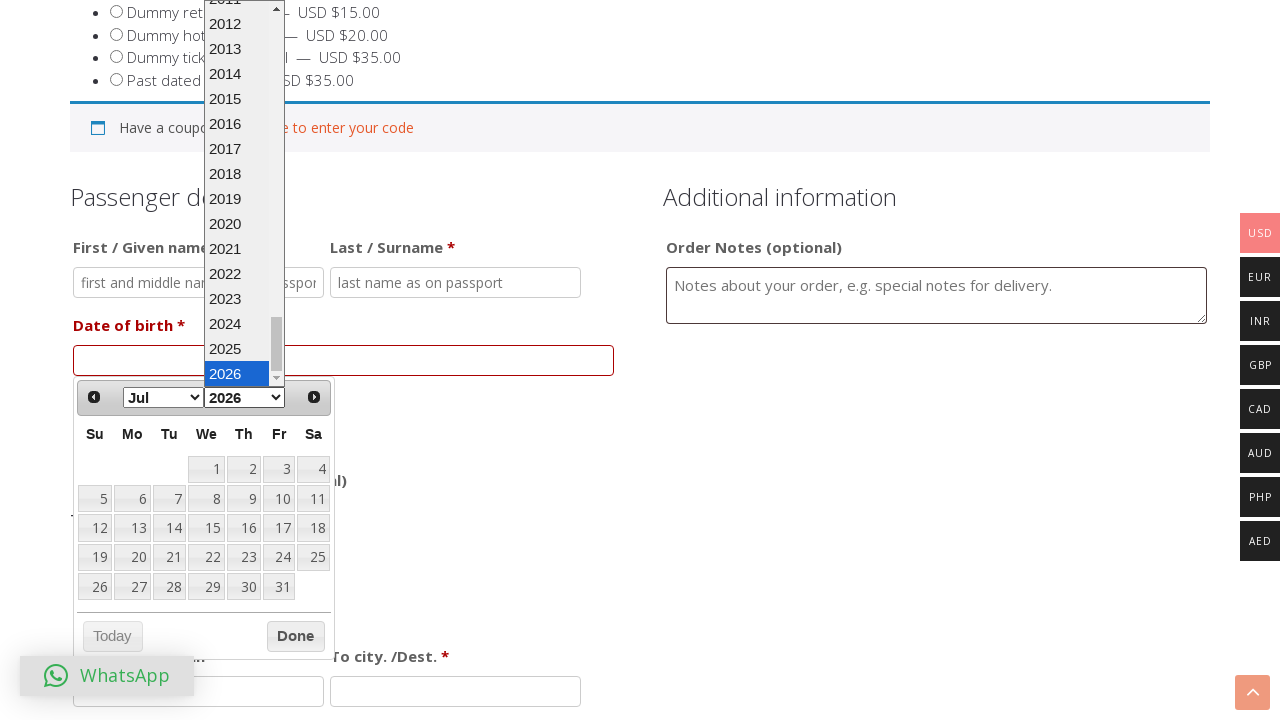

Selected year 1996 from year dropdown on select[aria-label='Select year']
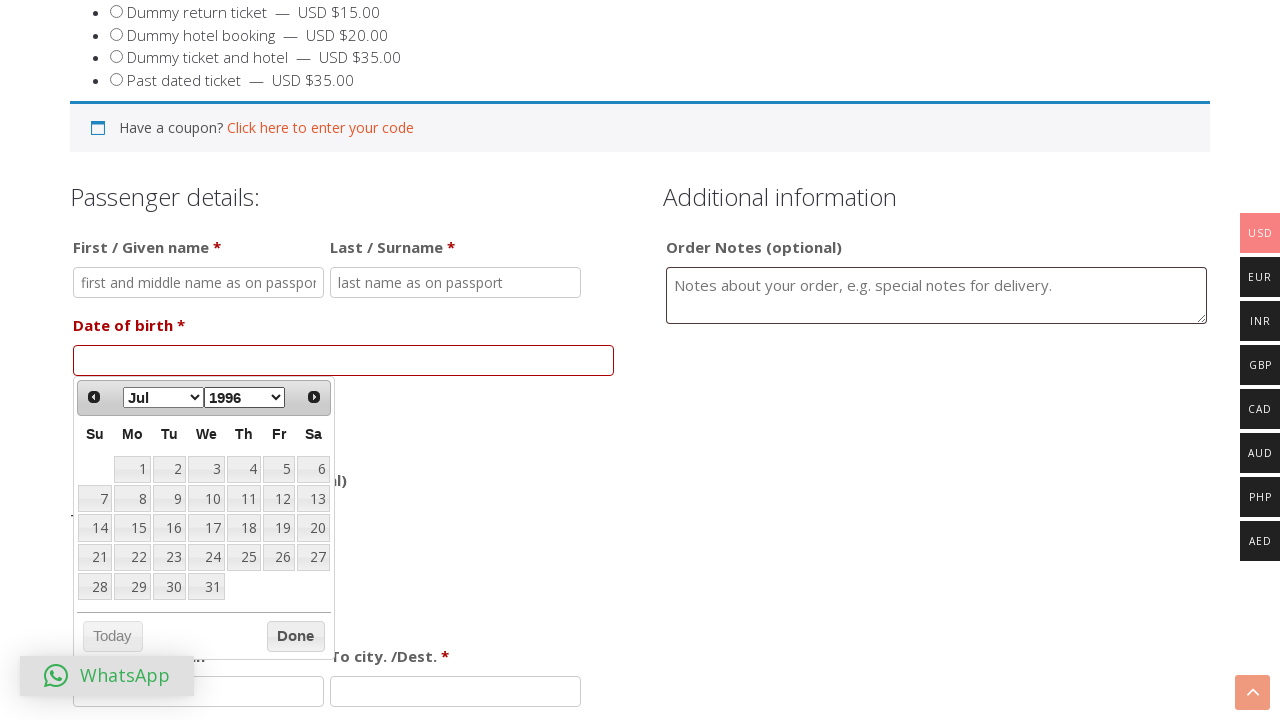

Calendar dates loaded and visible
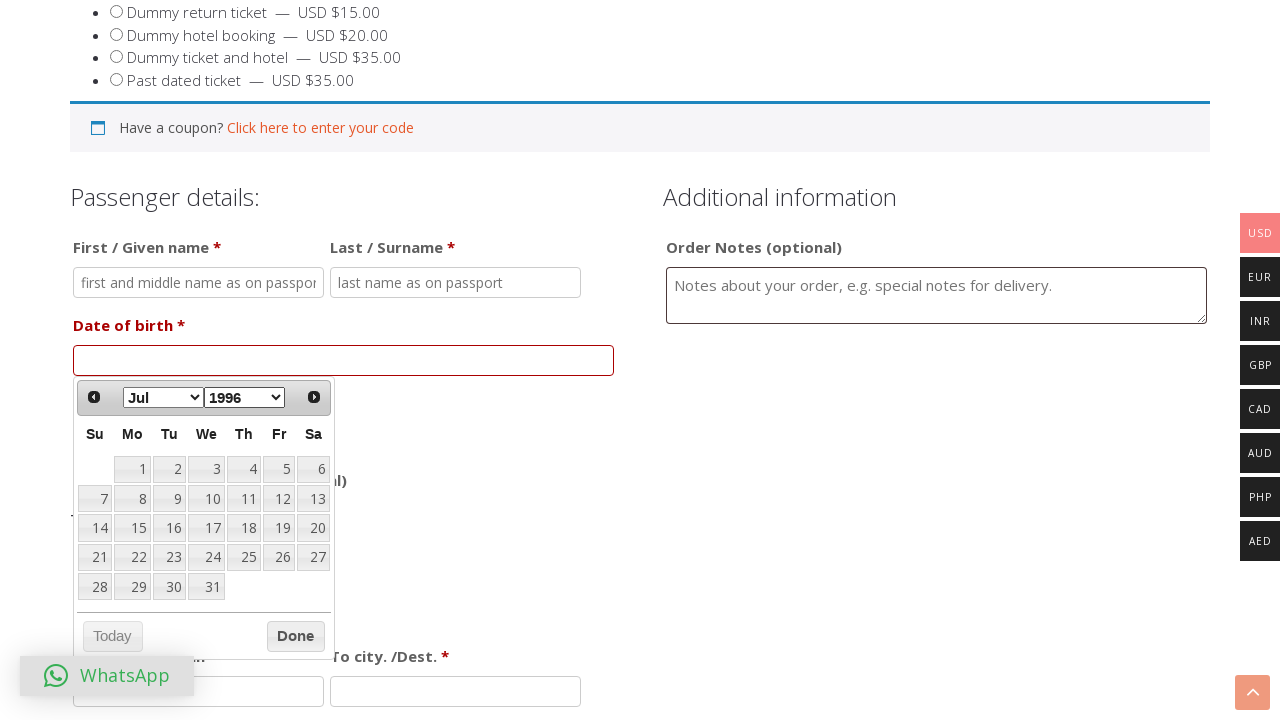

Clicked day 1 to complete date selection (July 1, 1996) at (132, 469) on xpath=//table[@class='ui-datepicker-calendar']/tbody/tr/td/a >> nth=0
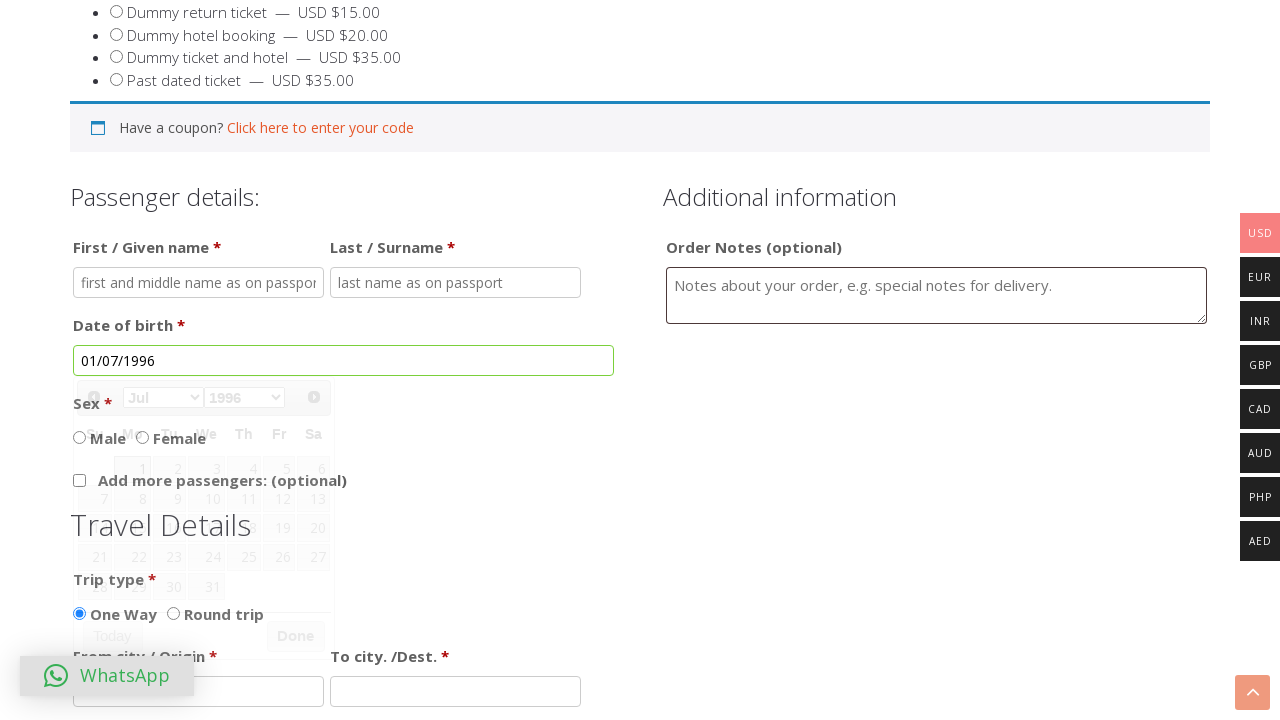

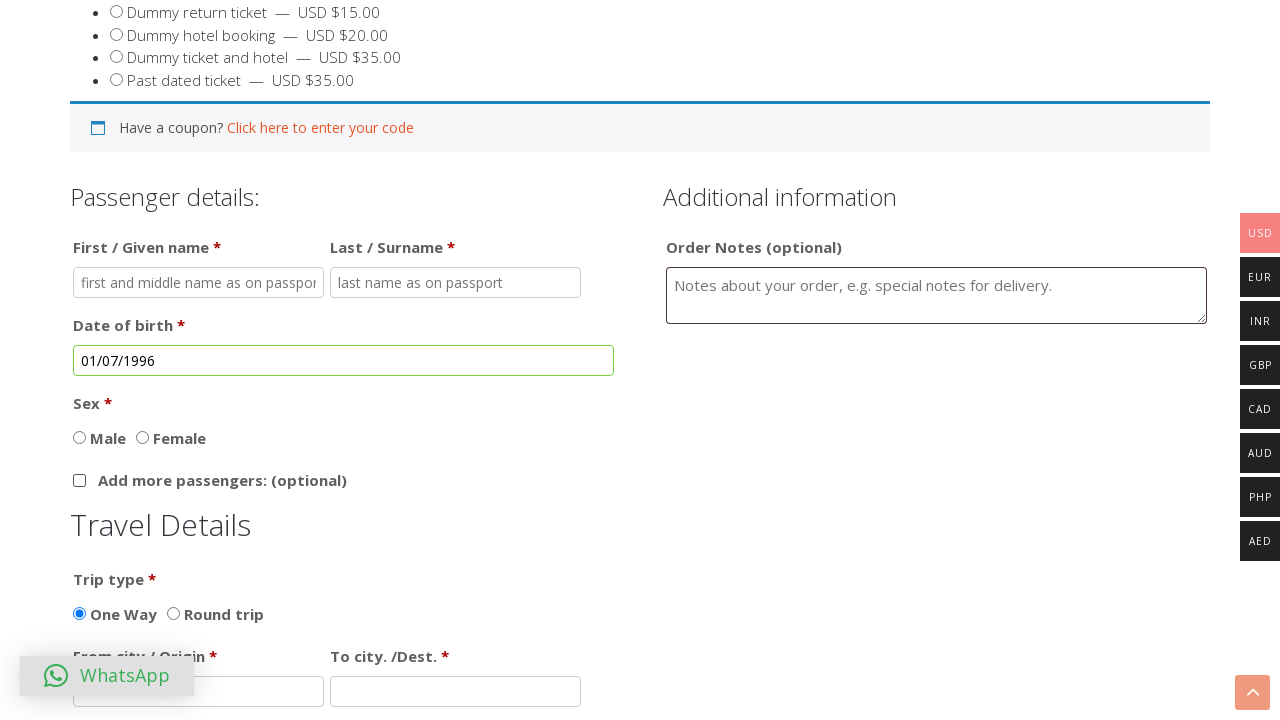